Tests frame handling by navigating to a demo site, clicking on Frames link, switching to an iframe, and verifying an element is displayed within the frame

Starting URL: https://www.globalsqa.com/demo-site/

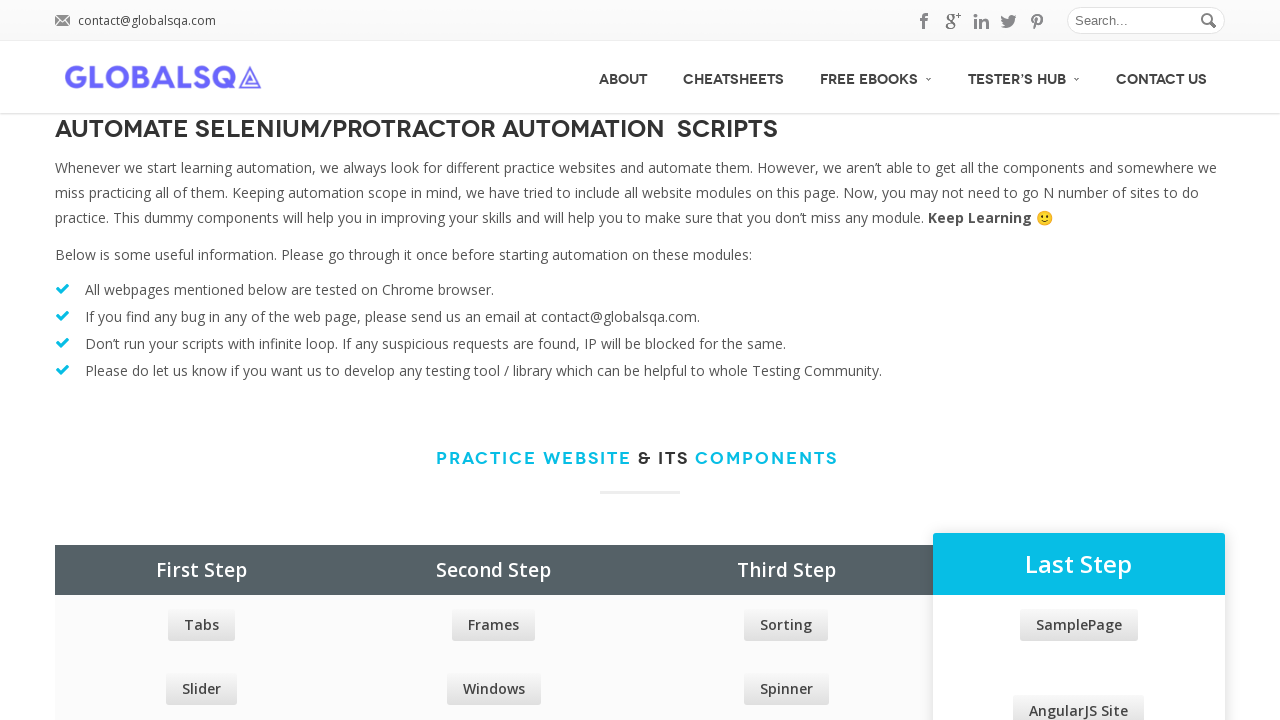

Waited for Frames link to be available
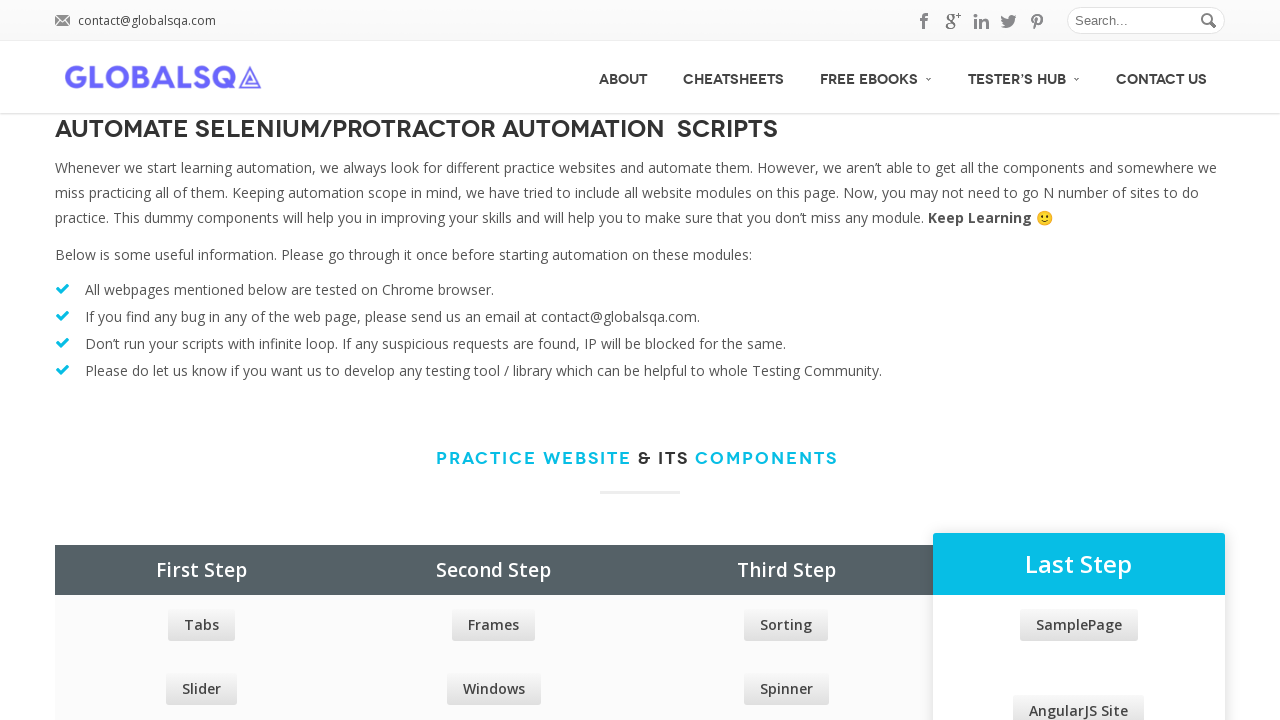

Clicked on Frames link at (494, 625) on xpath=//a[text()='Frames']
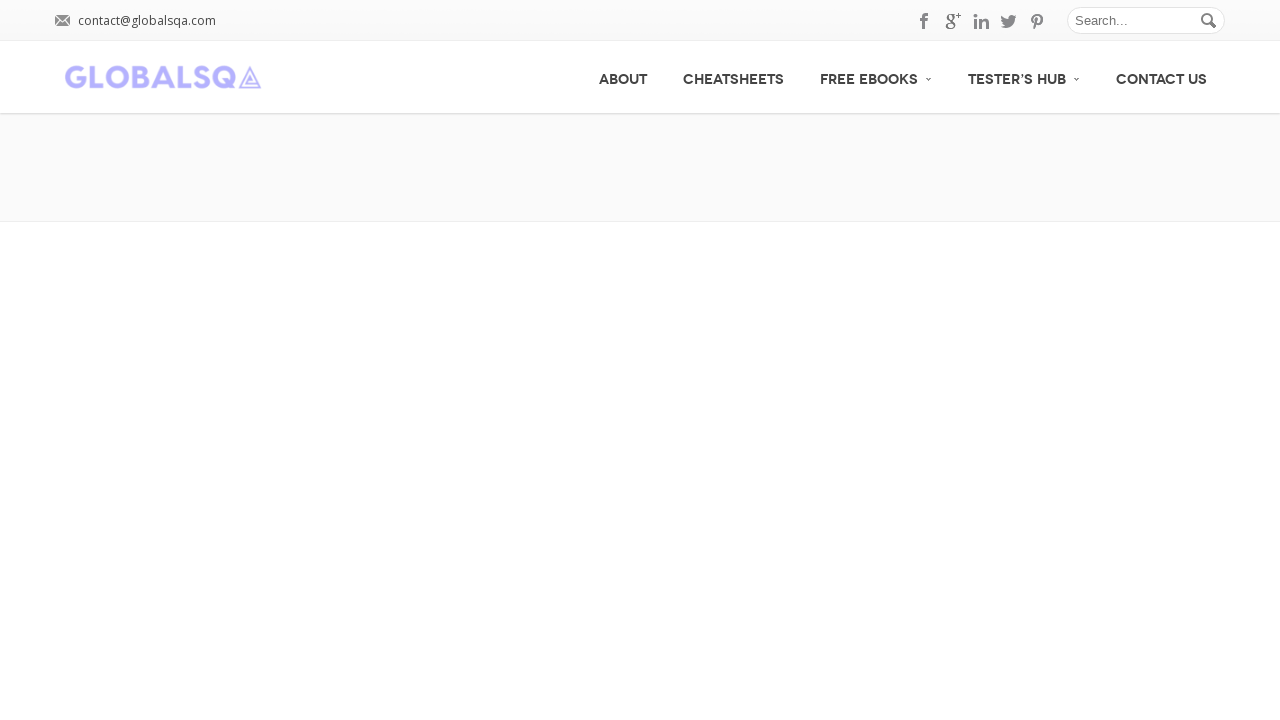

Waited for iFrame tab to be available
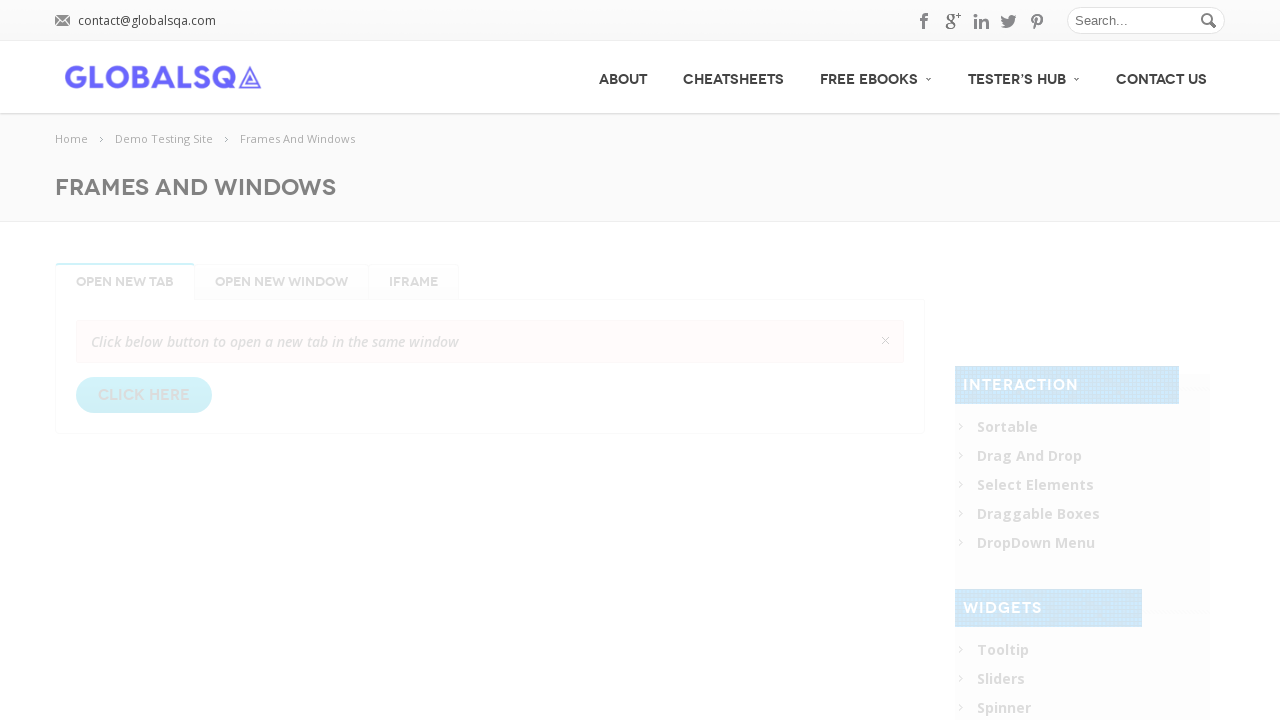

Clicked on iFrame tab at (414, 282) on #iFrame
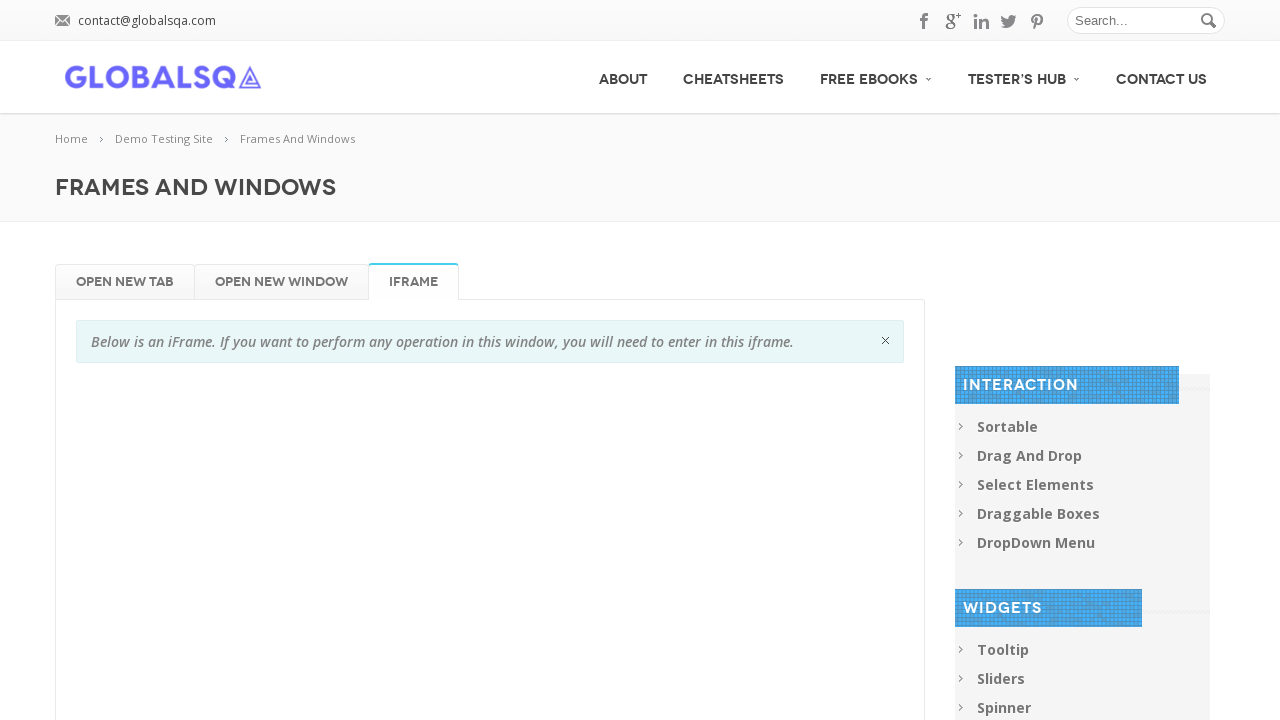

Switched to globalSqa iframe
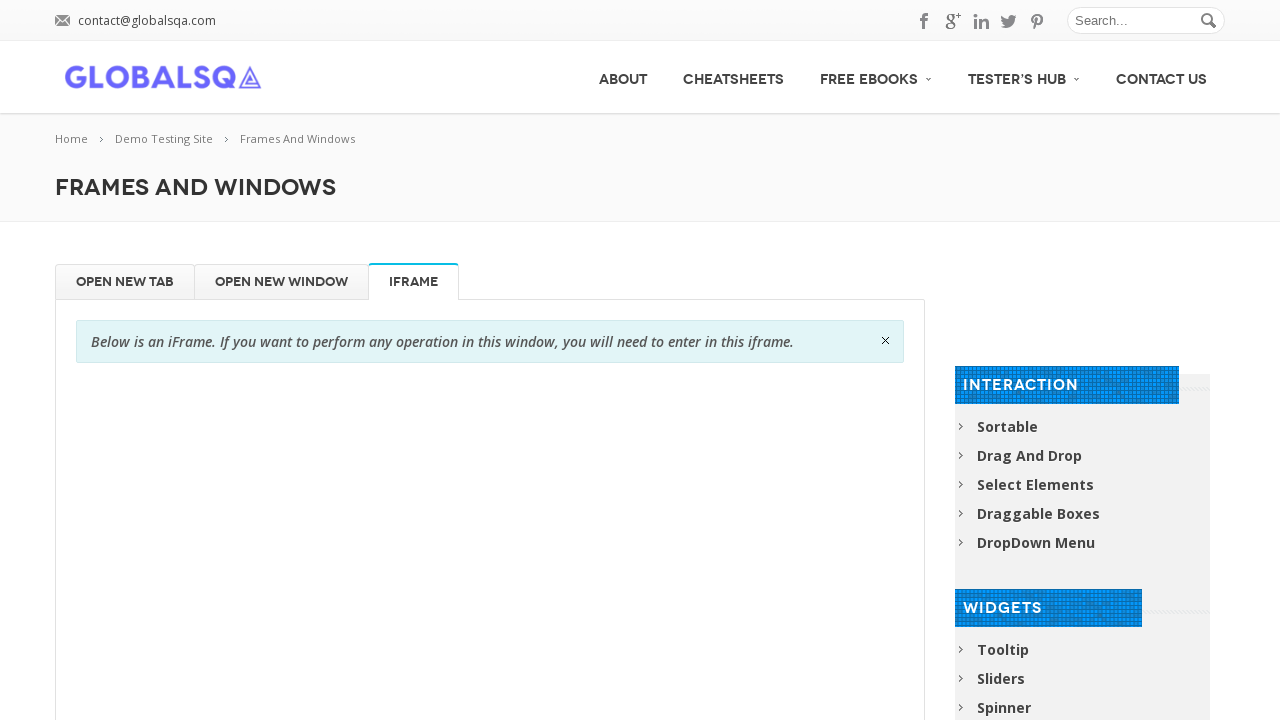

Verified GlobalSQA image element is displayed in iframe
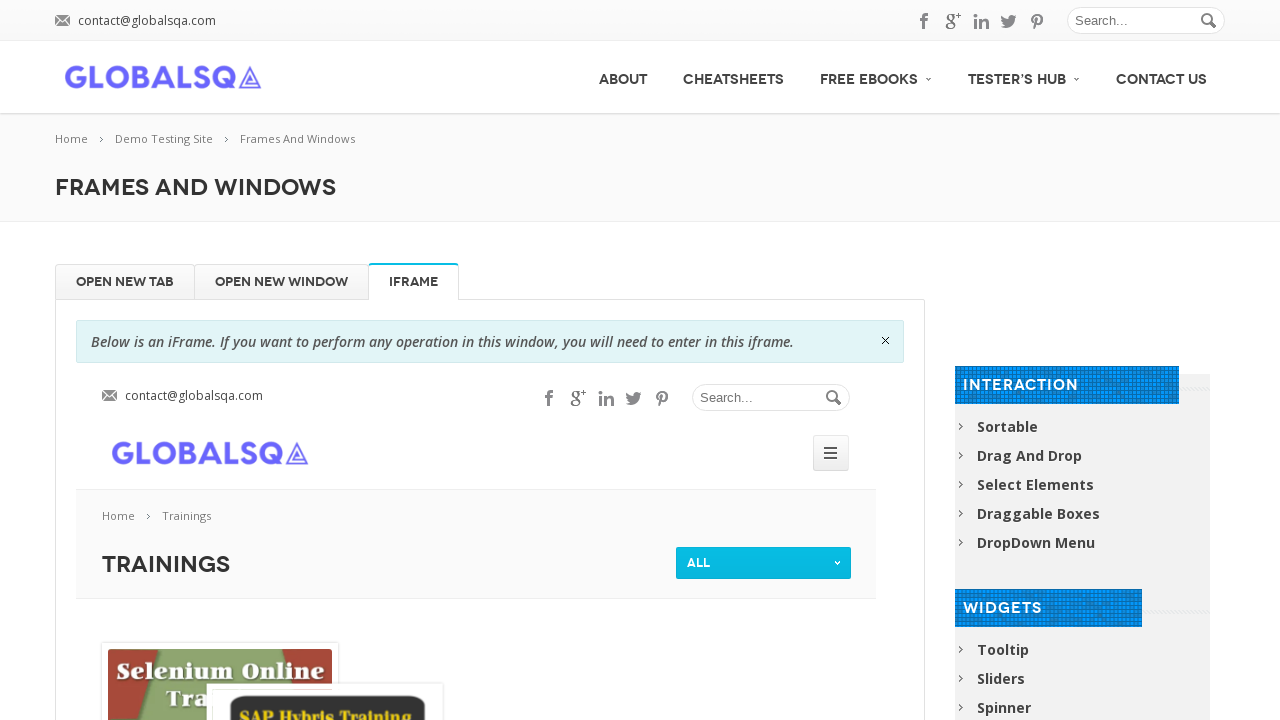

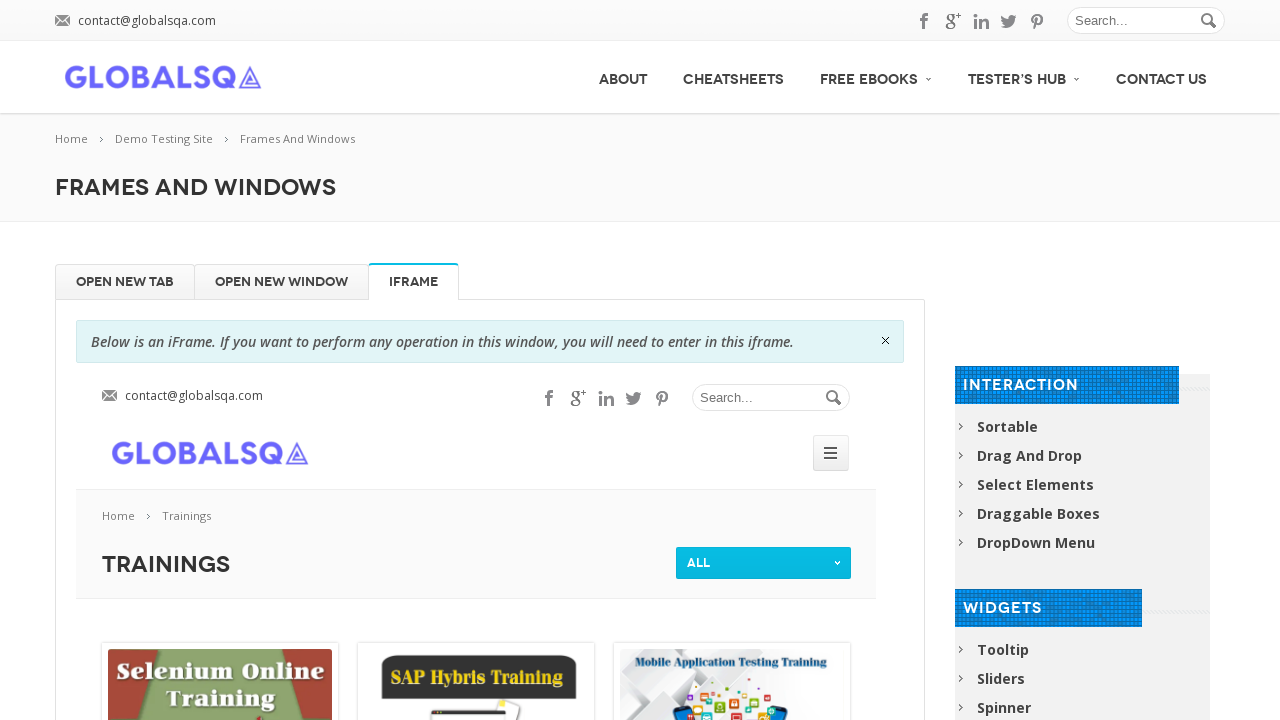